Tests the search functionality on the 99 Bottles of Beer website by navigating to the search page, entering "Java" as a search term, and clicking the search button.

Starting URL: http://www.99-bottles-of-beer.net/

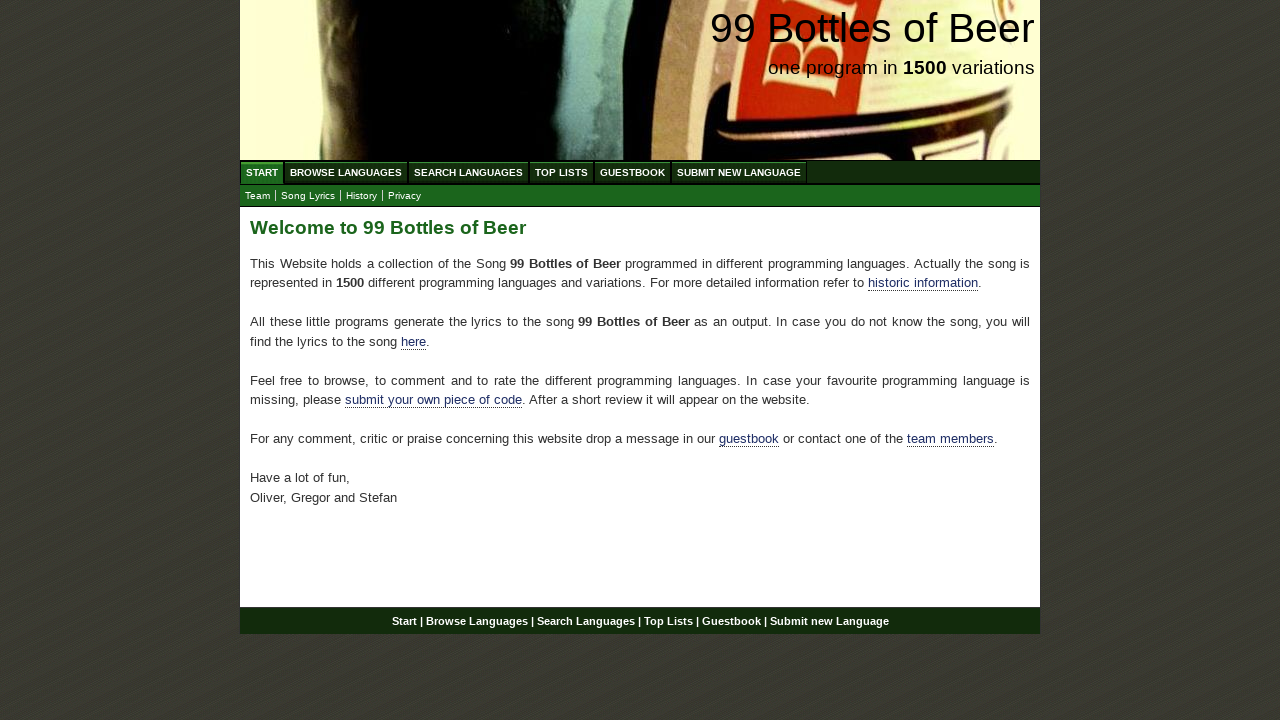

Clicked on the Search link in the navigation menu at (468, 172) on a[href='/search.html']
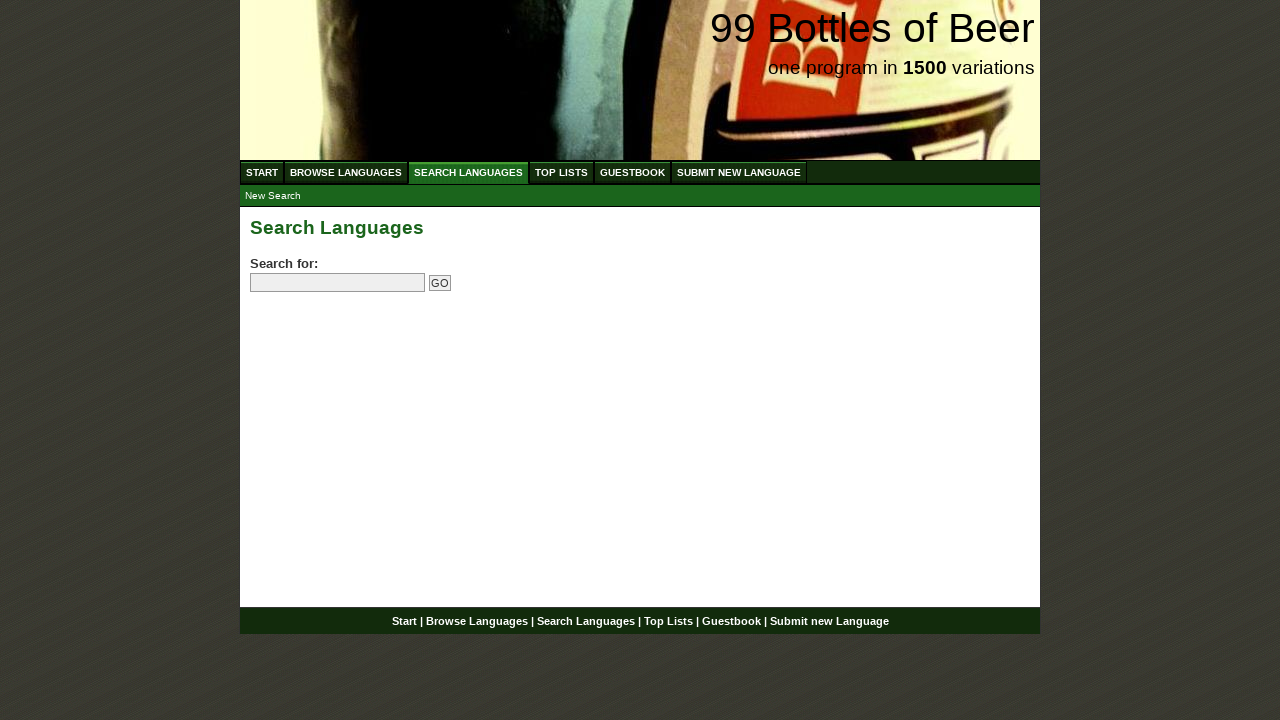

Search form loaded successfully
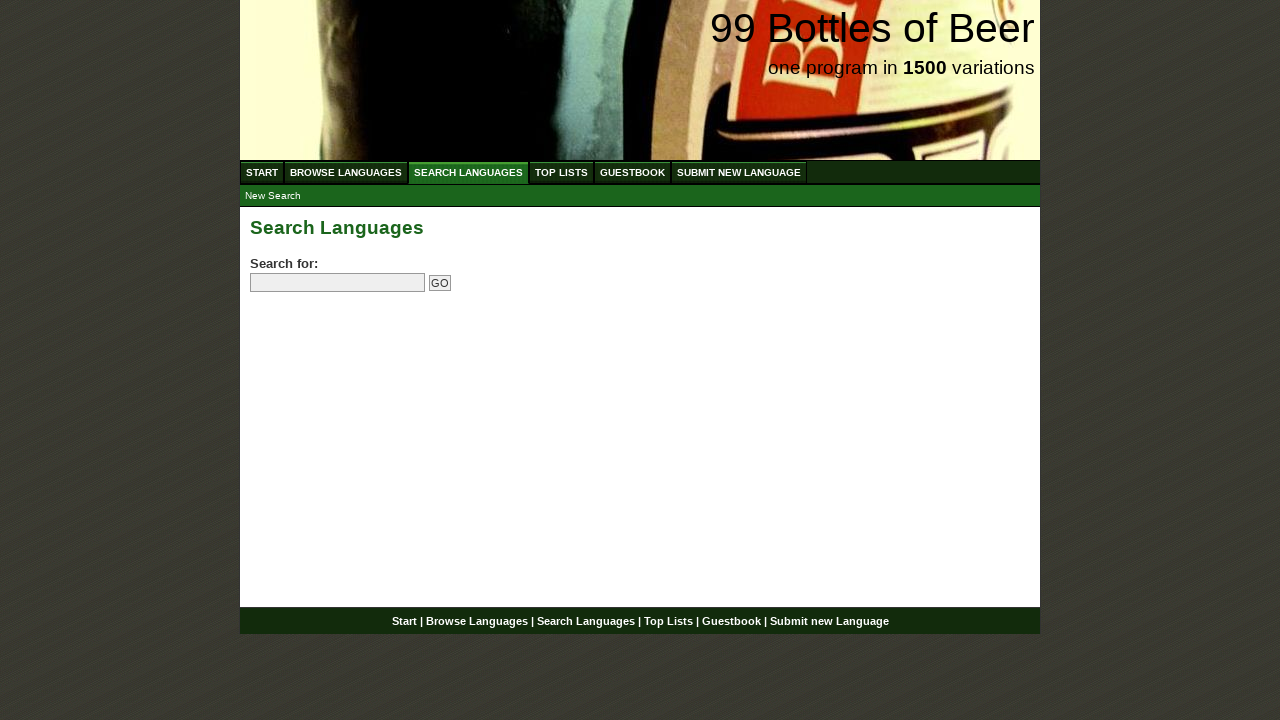

Filled search field with 'Java' on input[name='search']
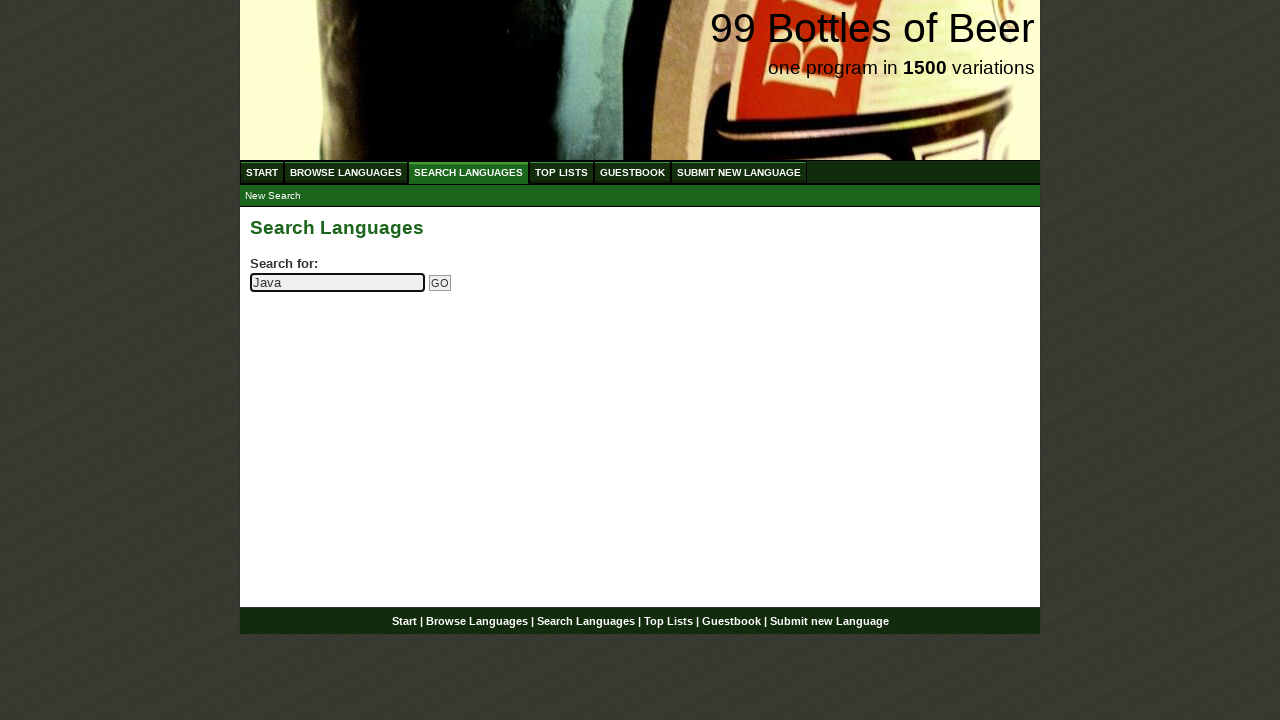

Clicked the search button to submit the search for Java at (440, 283) on input[name='submitsearch']
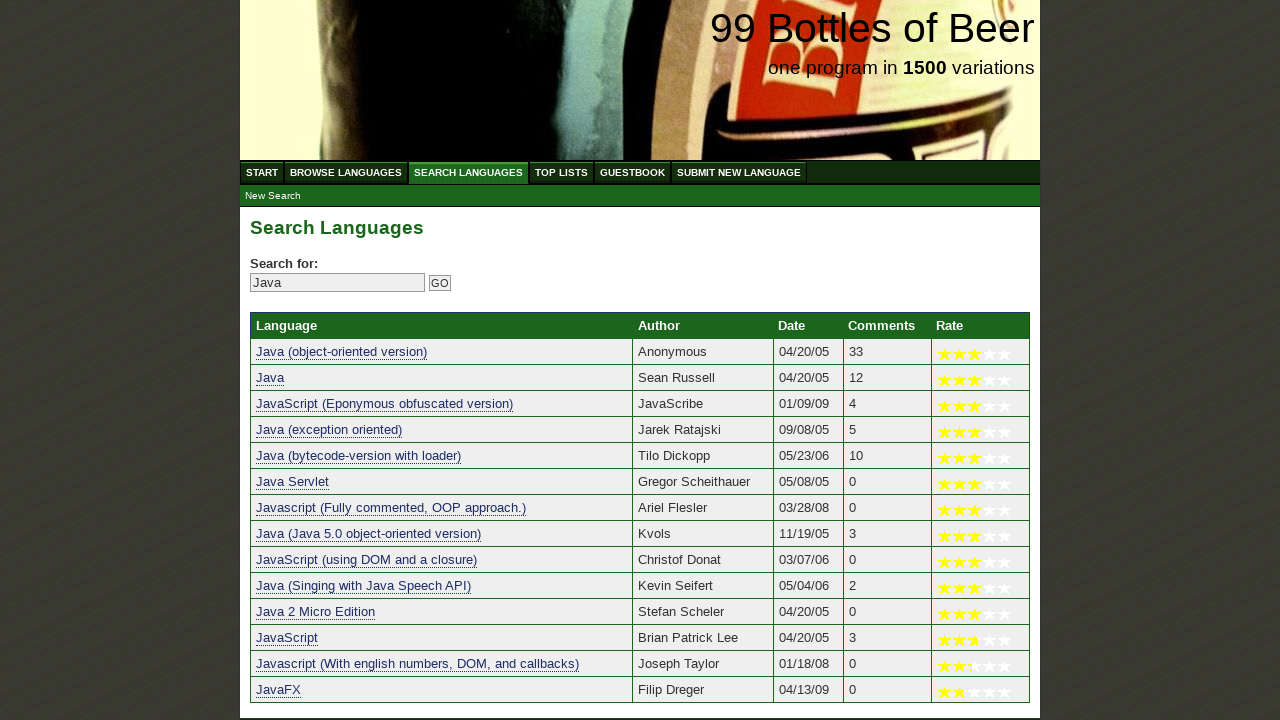

Search results loaded successfully
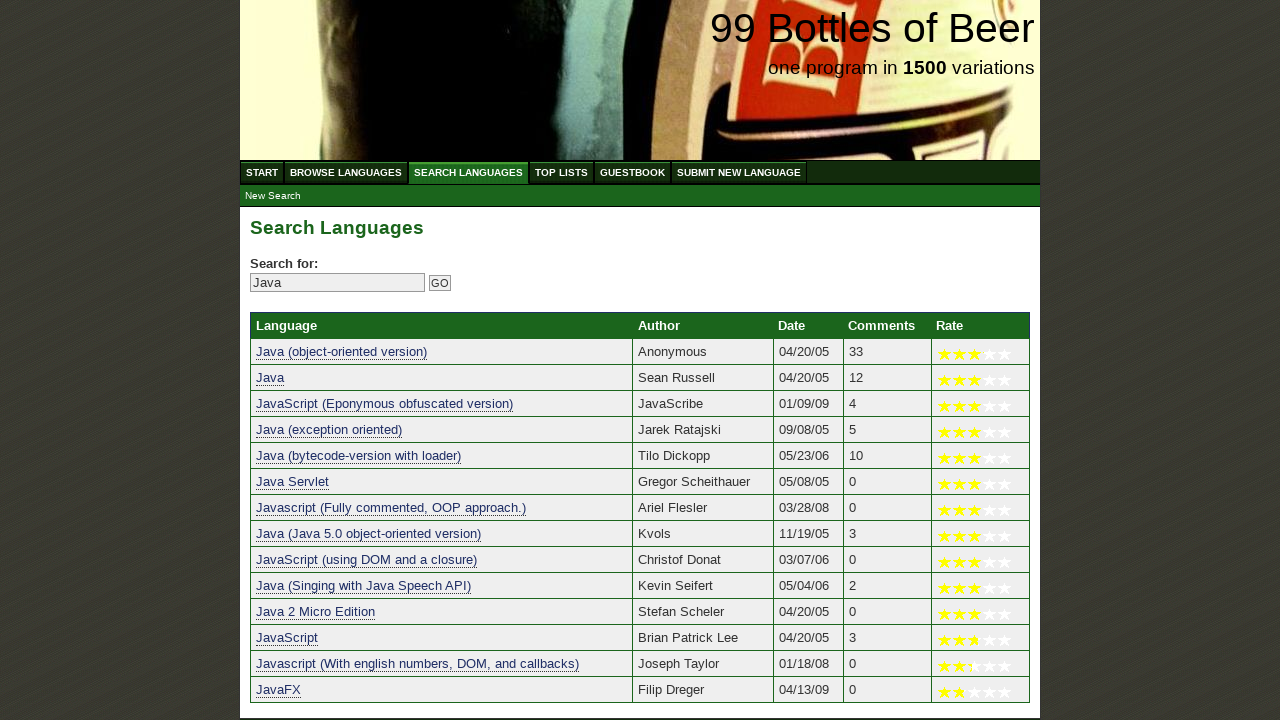

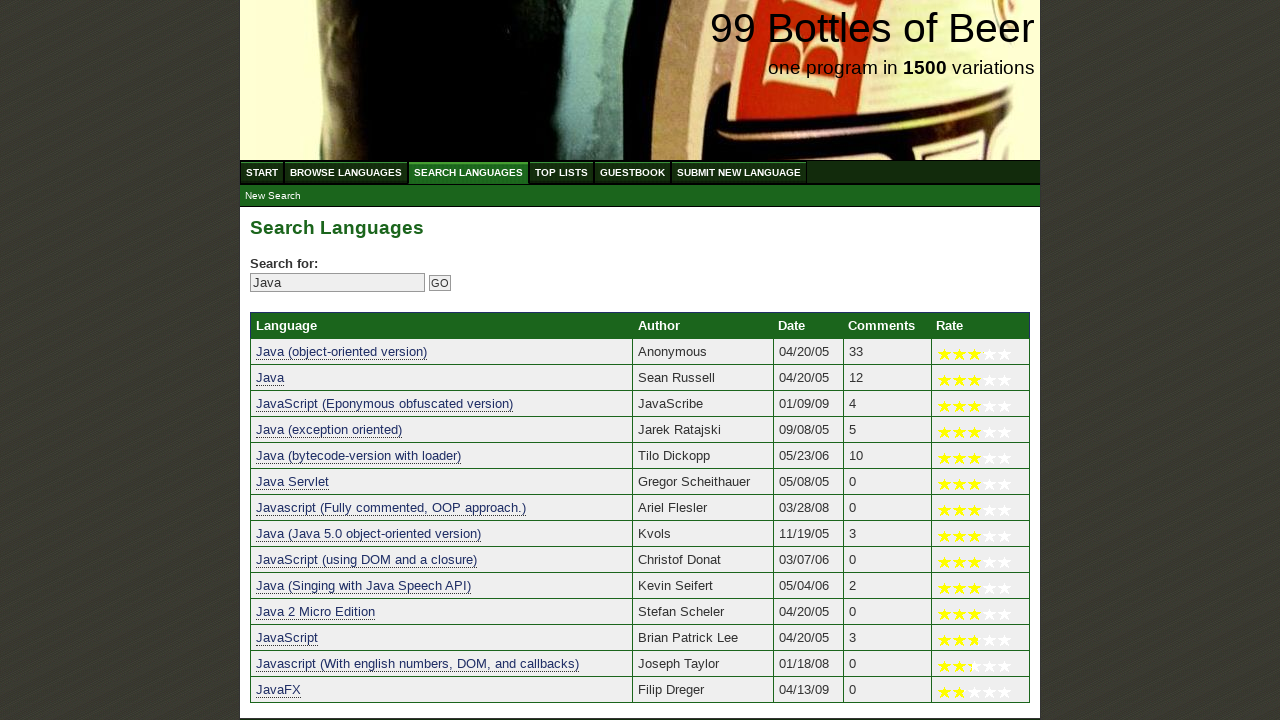